Tests a signup form by filling in first name, last name, and email fields, then clicking the sign up button.

Starting URL: https://secure-retreat-92358.herokuapp.com/

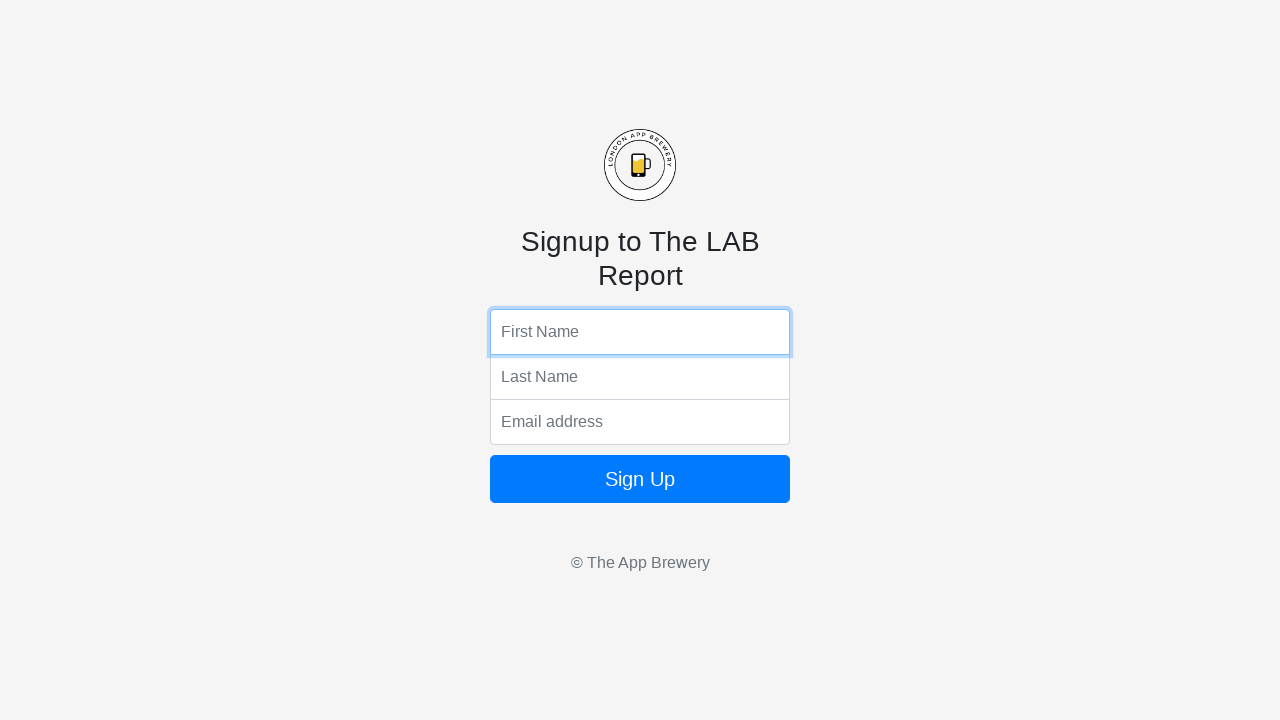

Filled first name field with 'Johannes' on input[name='fName']
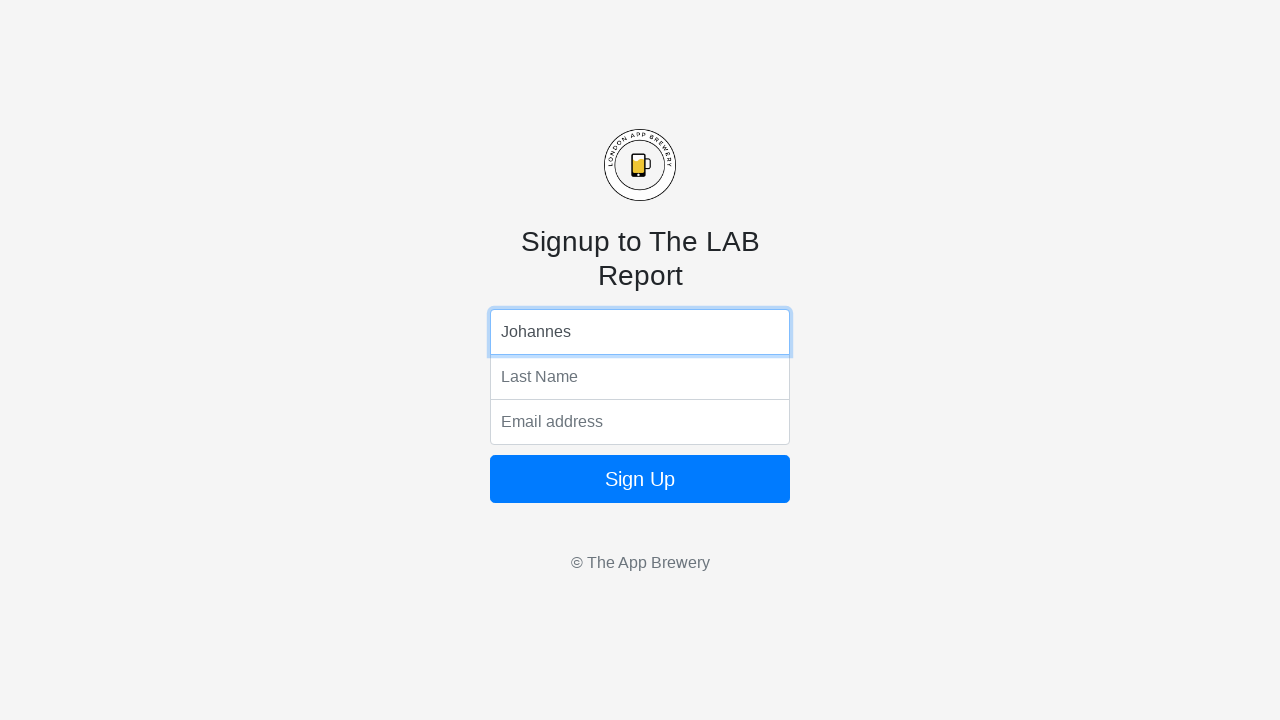

Filled last name field with 'Karl' on input[name='lName']
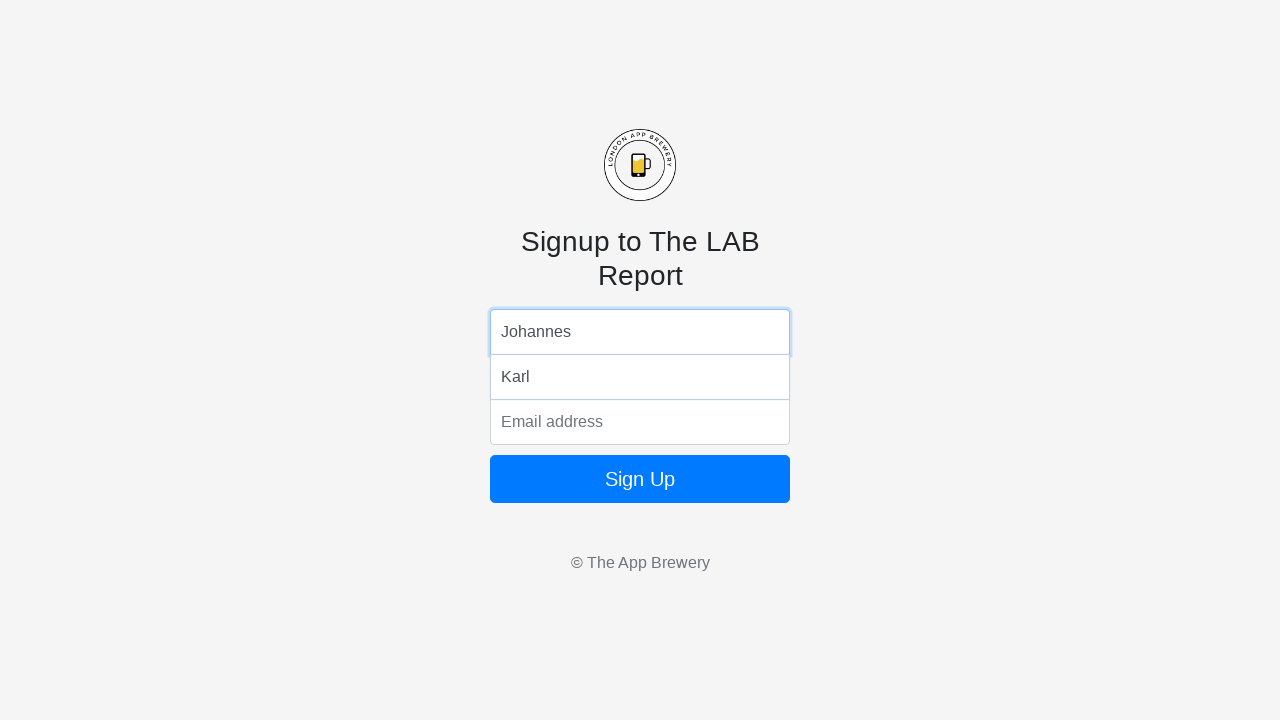

Filled email field with 'johanneskarl35@gmail.com' on input[name='email']
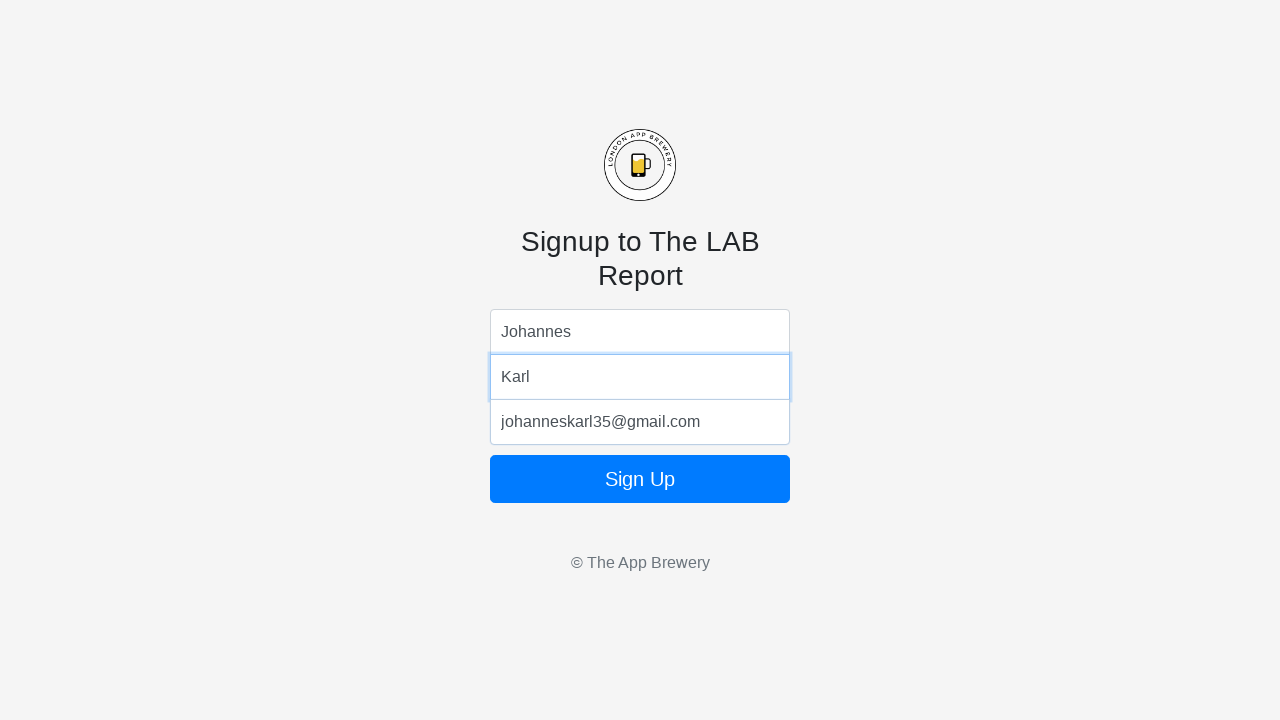

Clicked the sign up button at (640, 479) on .btn
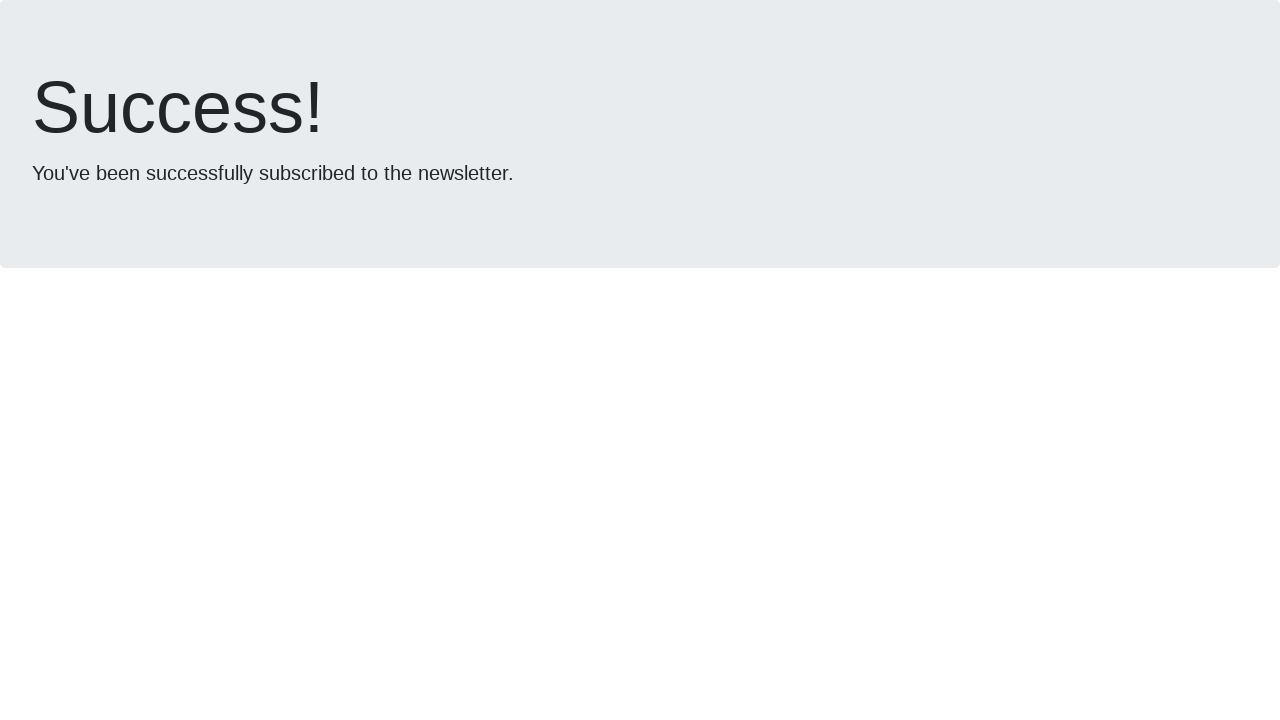

Form submission completed and network idle
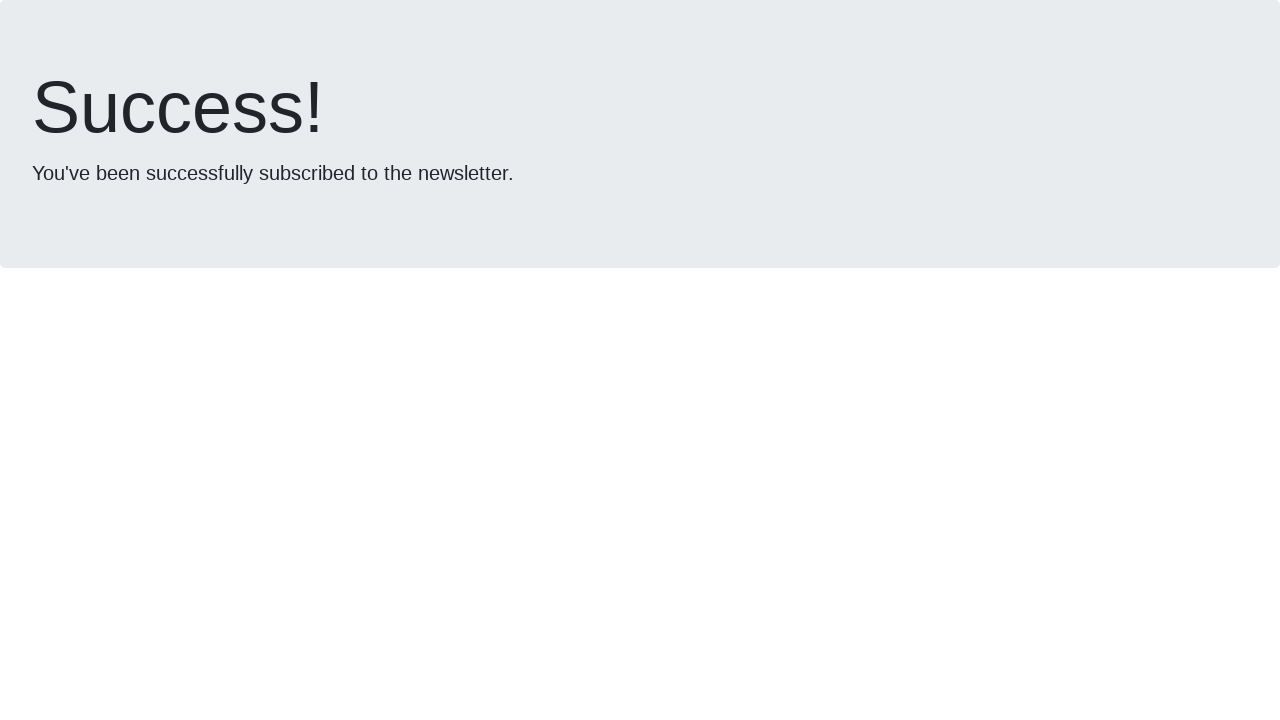

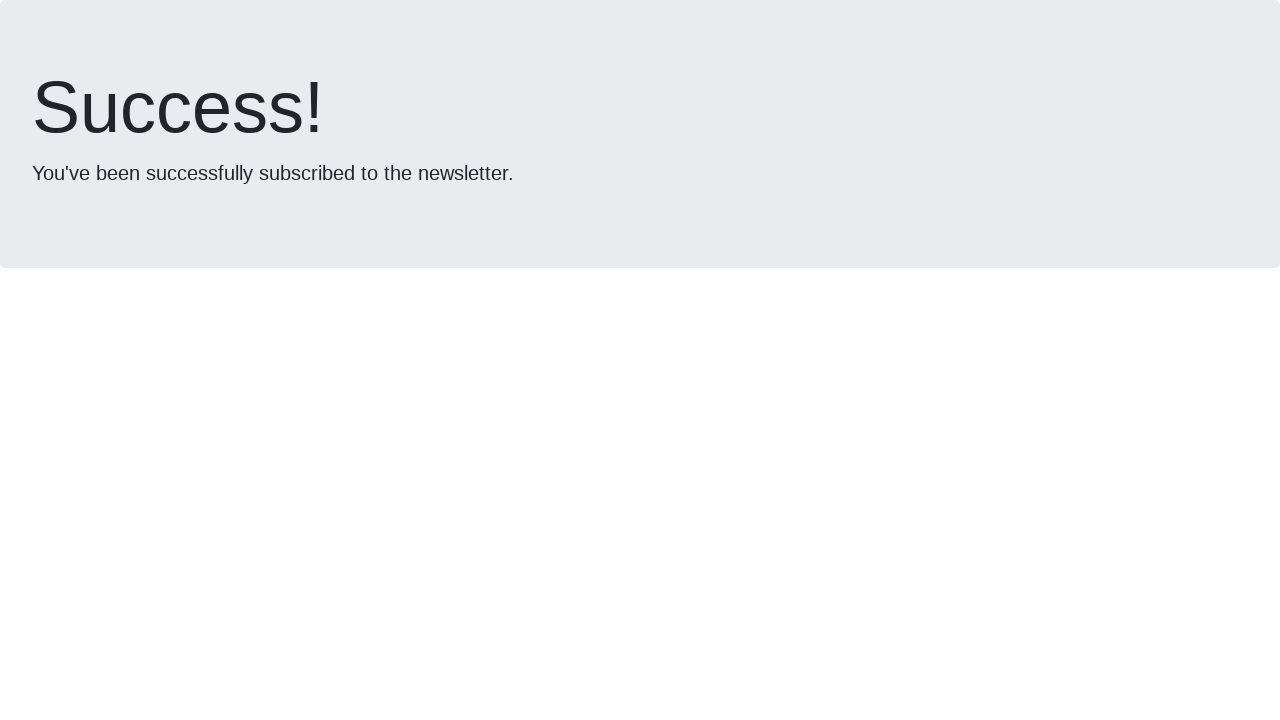